Tests checking checkboxes on a practice form using three different Playwright methods: locator with click, direct check method, and locator with check method.

Starting URL: https://demoqa.com/automation-practice-form

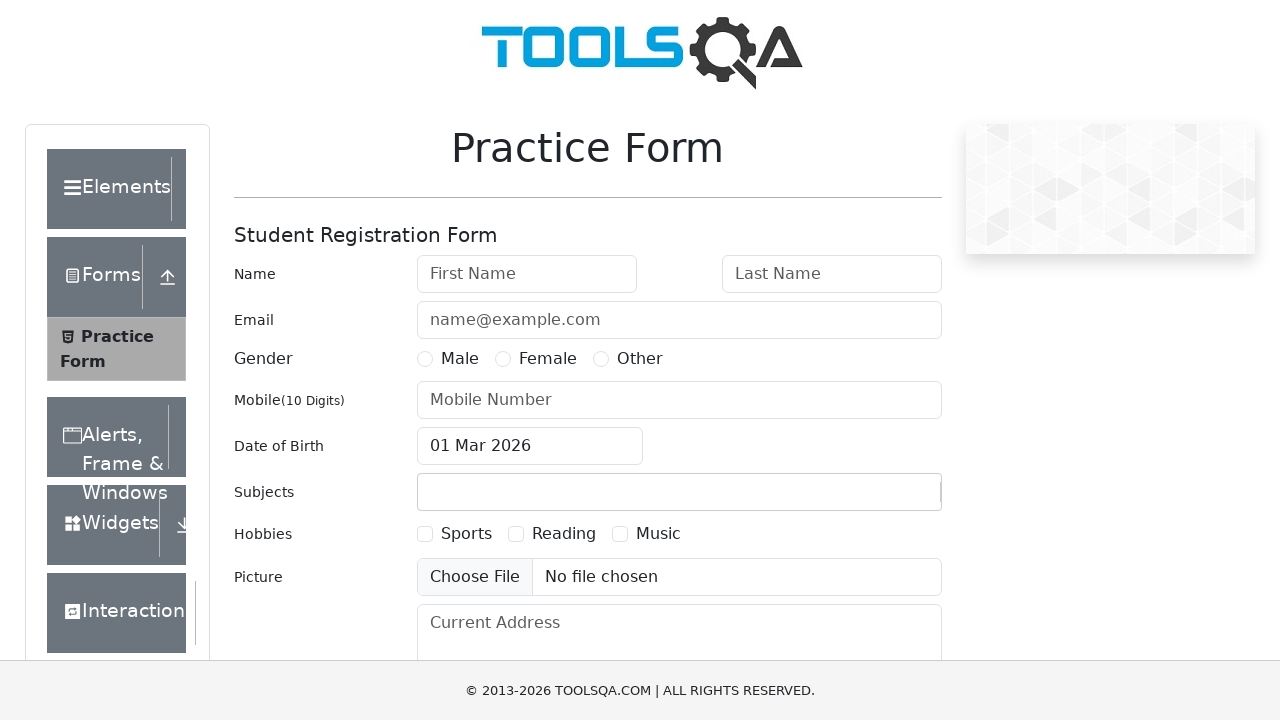

Navigated to automation practice form at https://demoqa.com/automation-practice-form
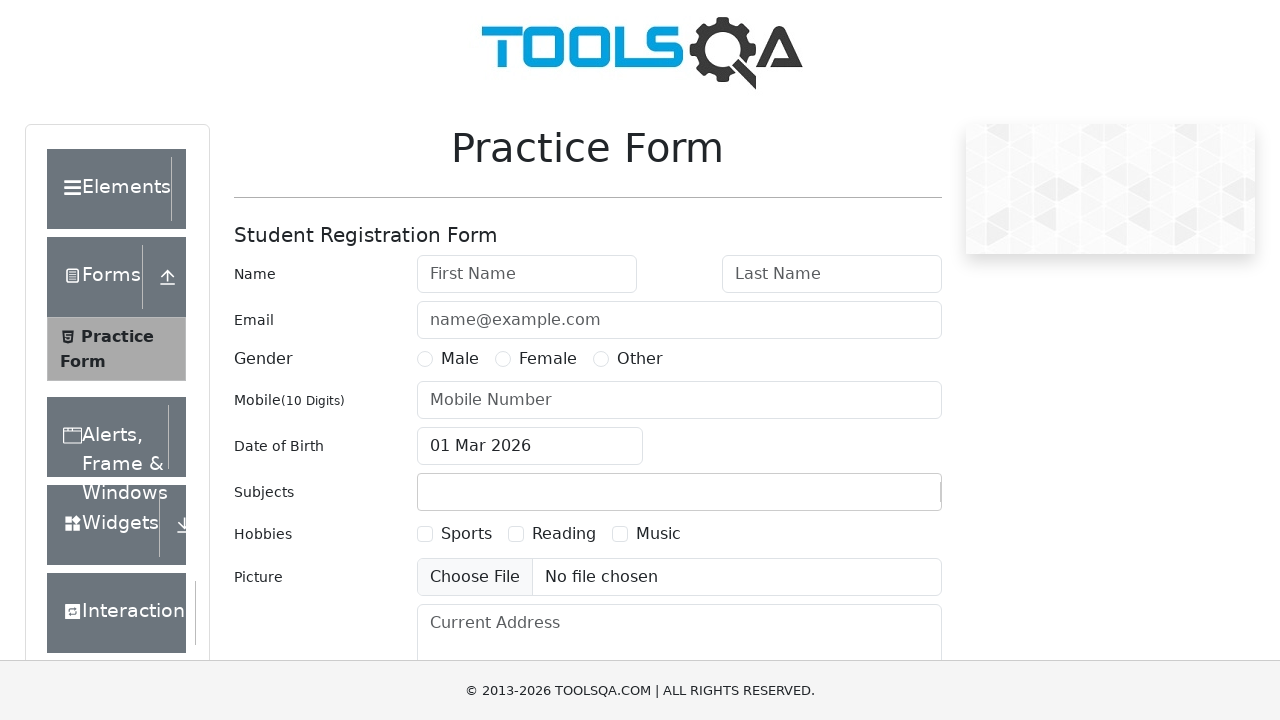

Checked Sports checkbox using locator() + click() method at (466, 534) on text=Sports
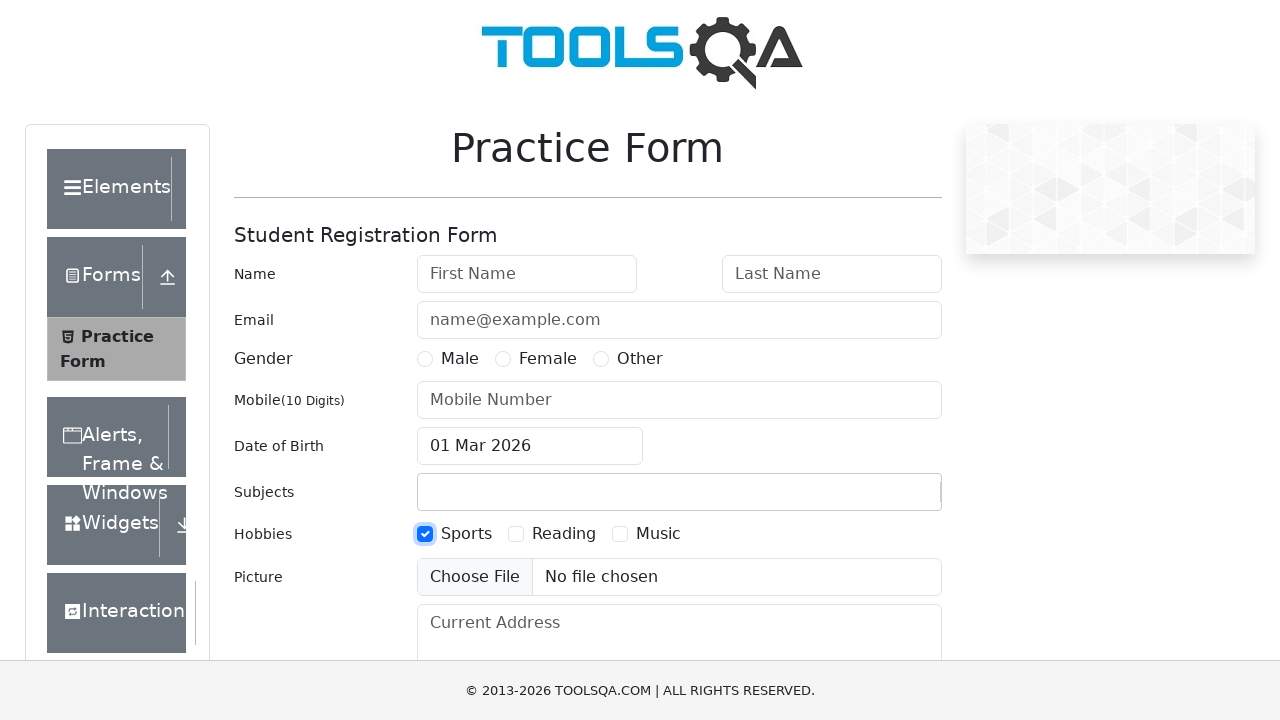

Checked Reading checkbox using direct check() method at (564, 534) on text=Reading
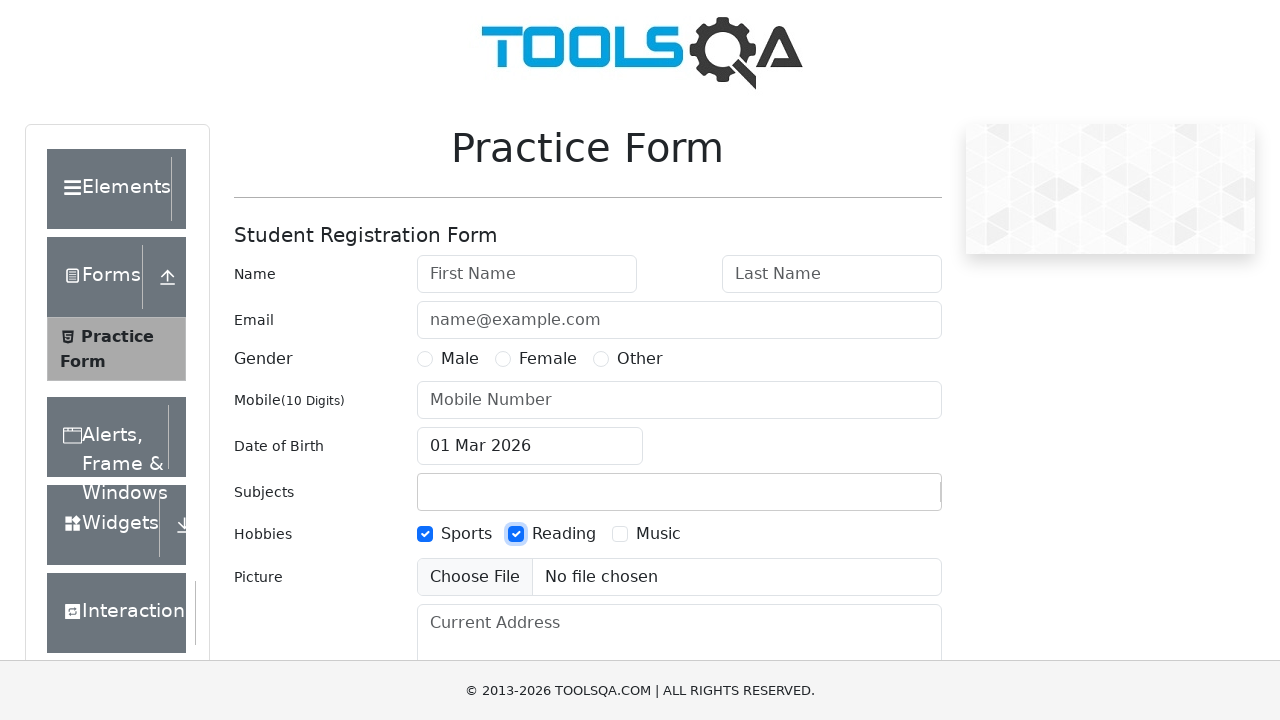

Checked Music checkbox using locator() + check() method at (658, 534) on text=Music
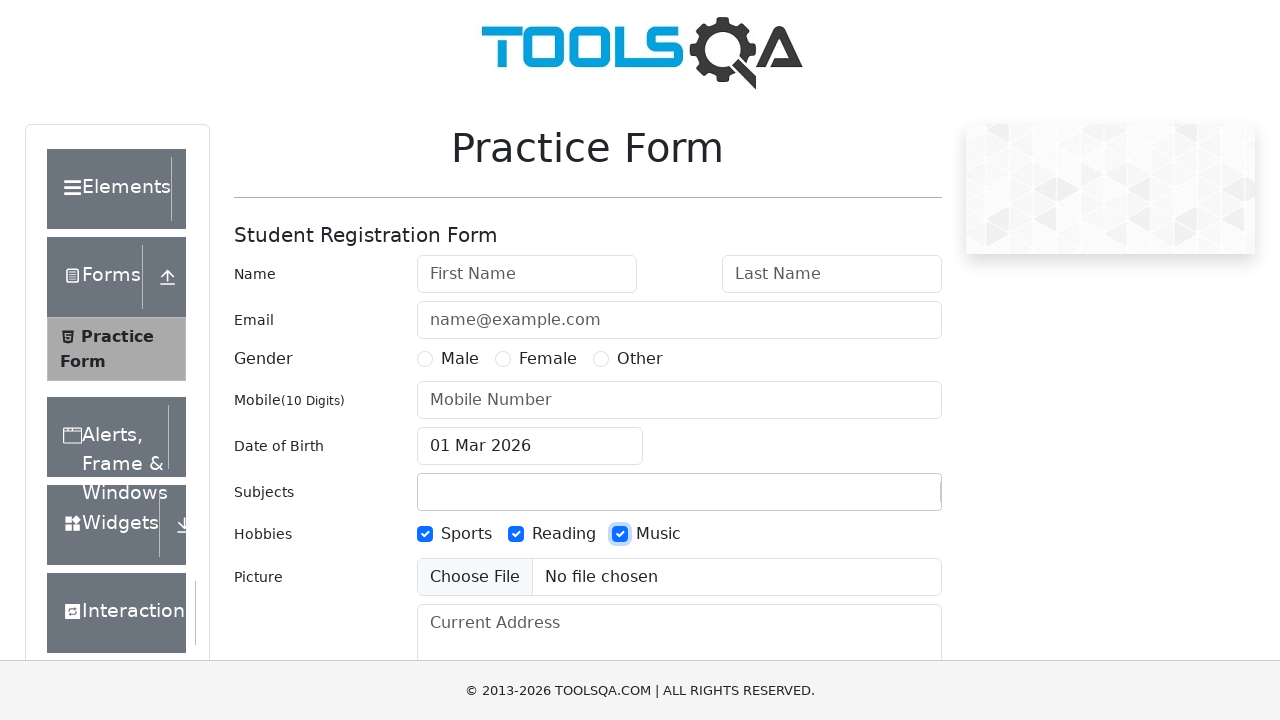

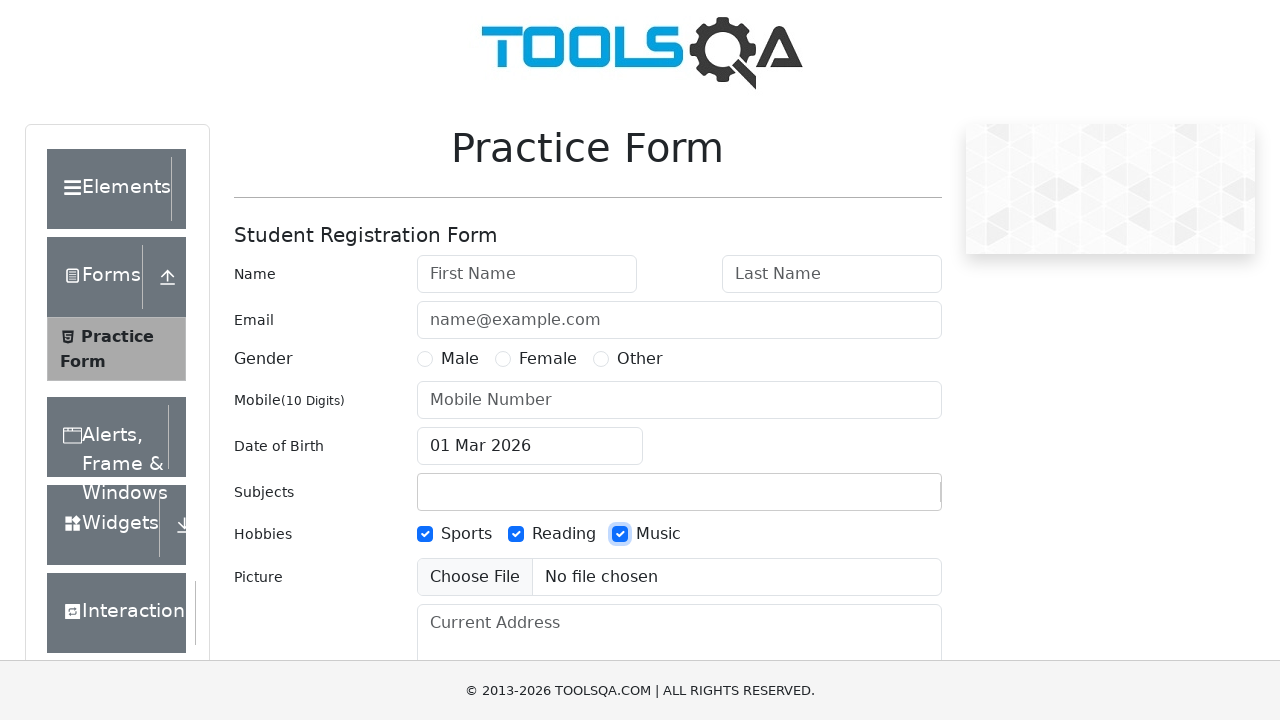